Tests JavaScript alert acceptance by clicking a button that triggers an alert, accepting it, and verifying the resulting text shows "You pressed OK!"

Starting URL: http://selenium-cucumber.github.io/

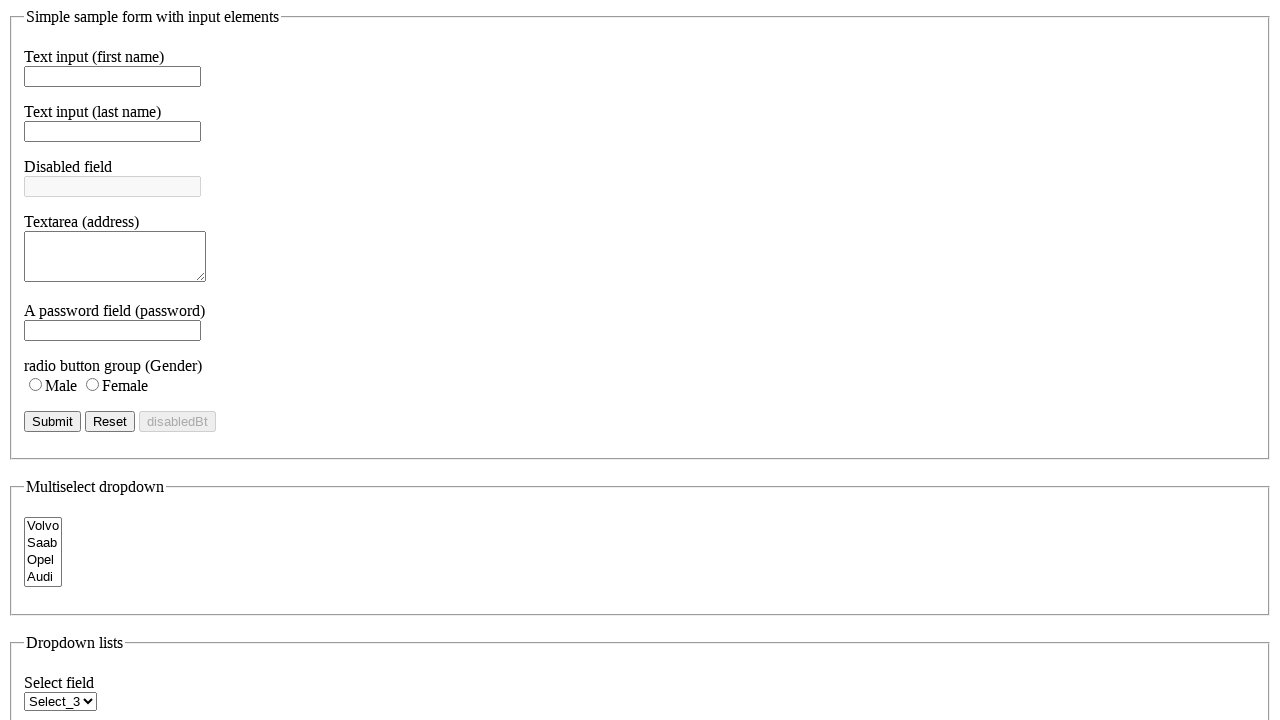

Clicked the button to trigger JavaScript alert at (47, 361) on #try_it
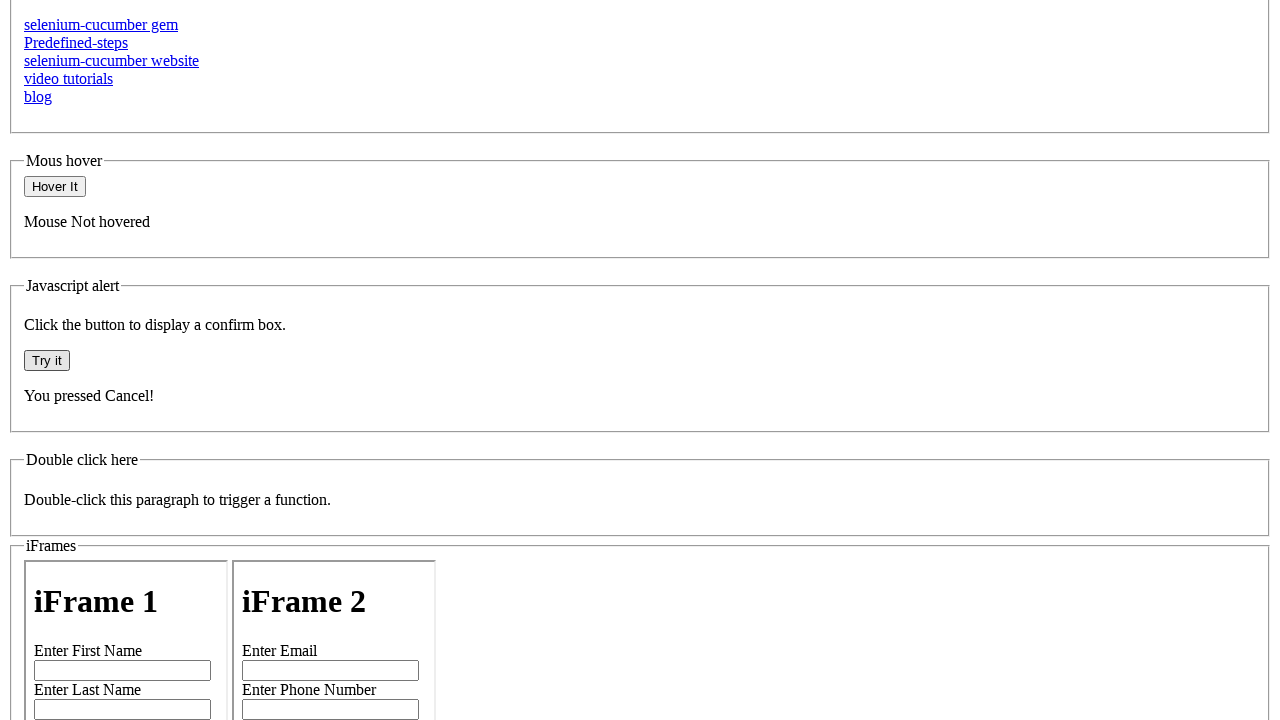

Set up dialog handler to accept alerts
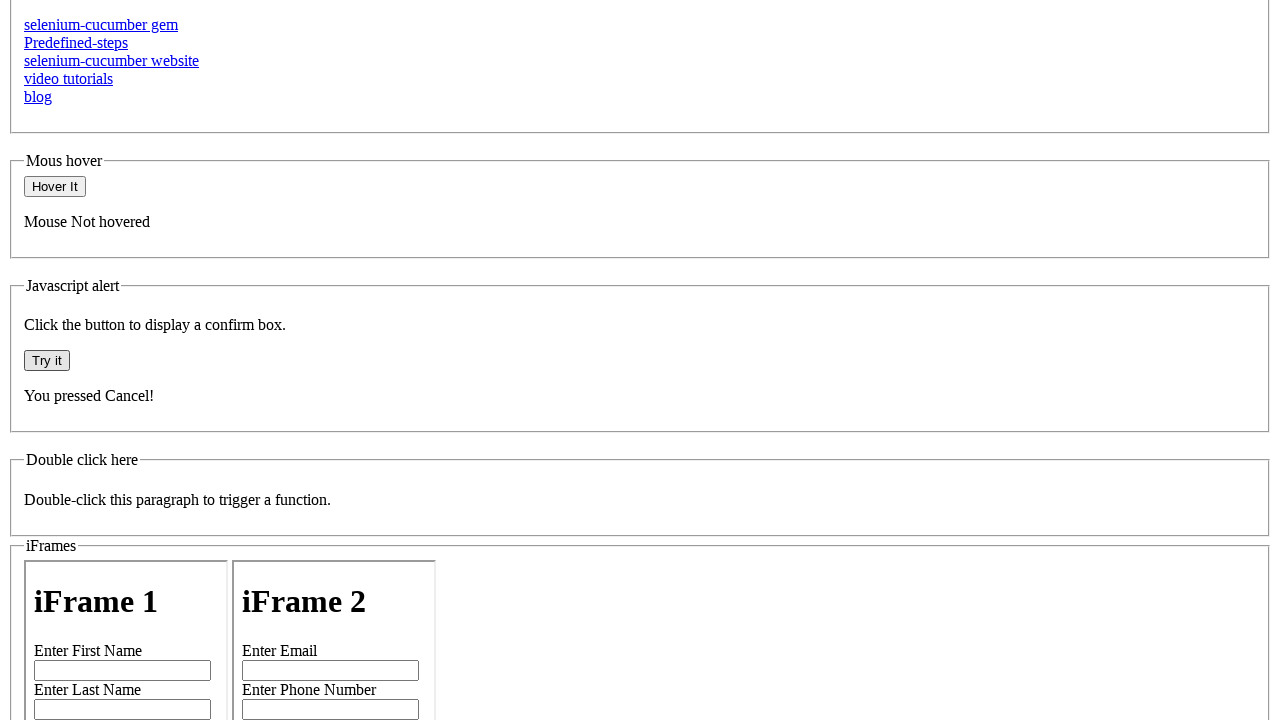

Clicked the button again to trigger alert with handler active at (47, 361) on #try_it
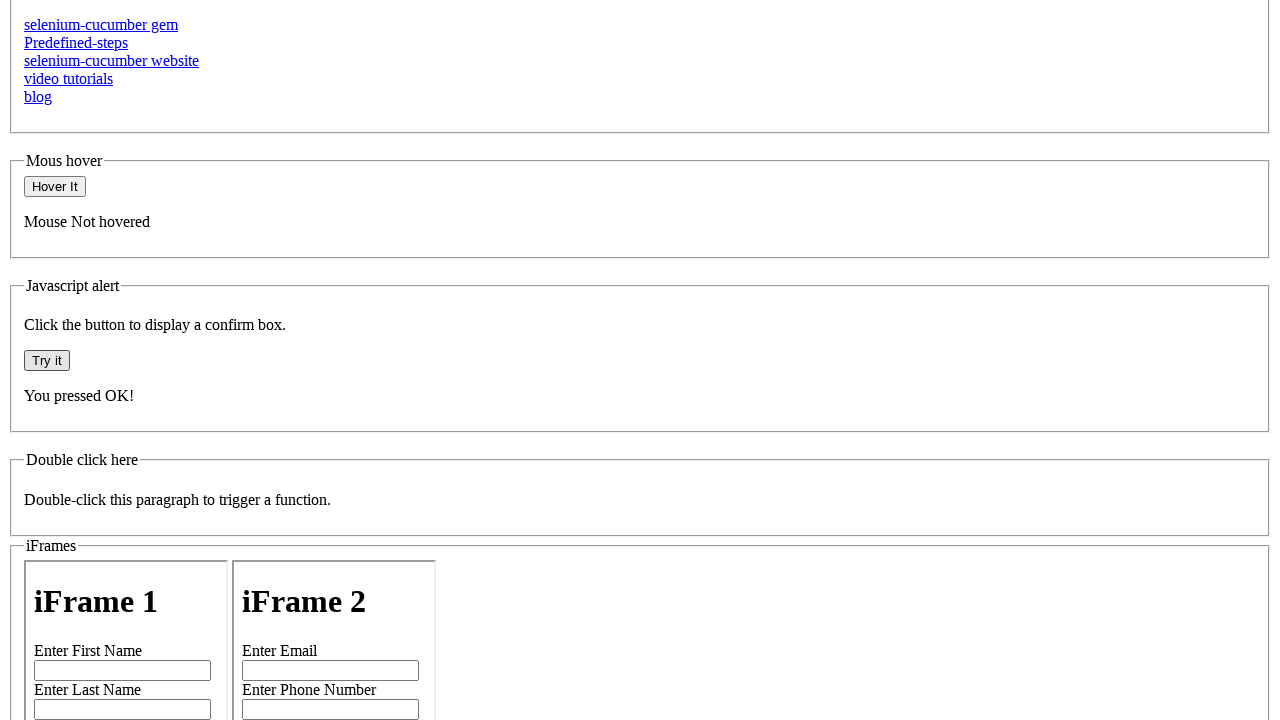

Result text element loaded
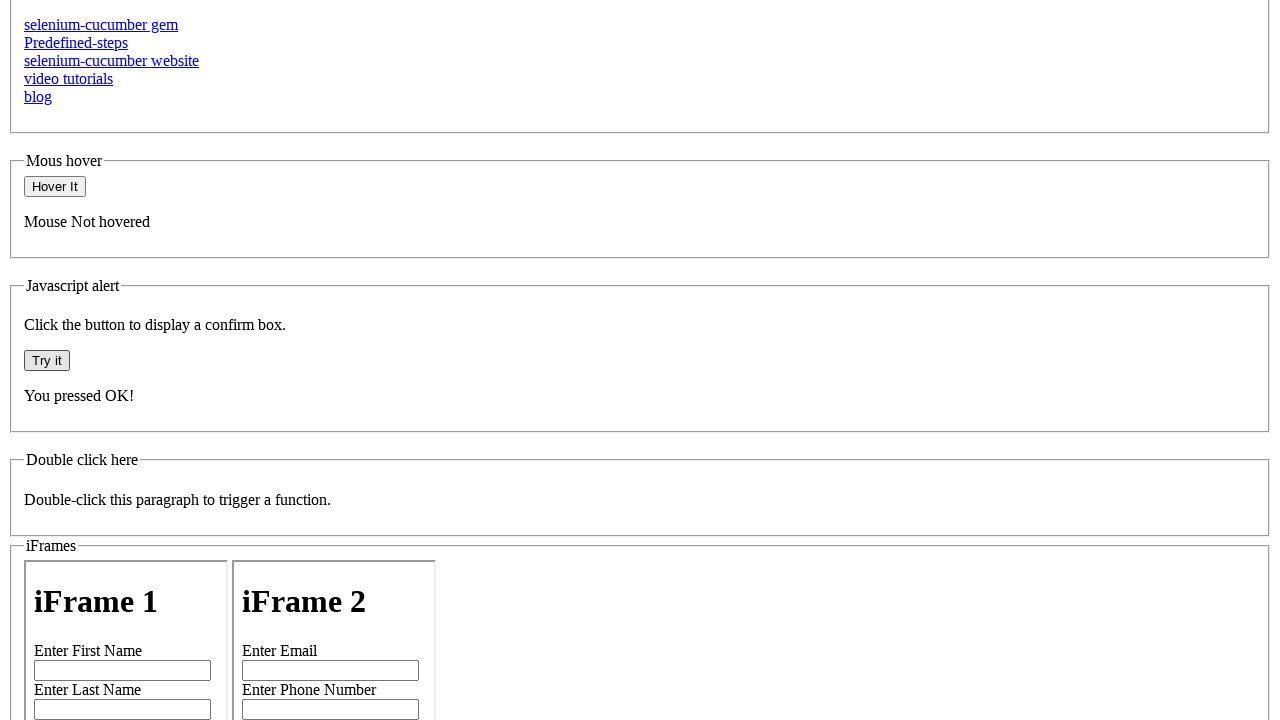

Verified result text shows 'You pressed OK!'
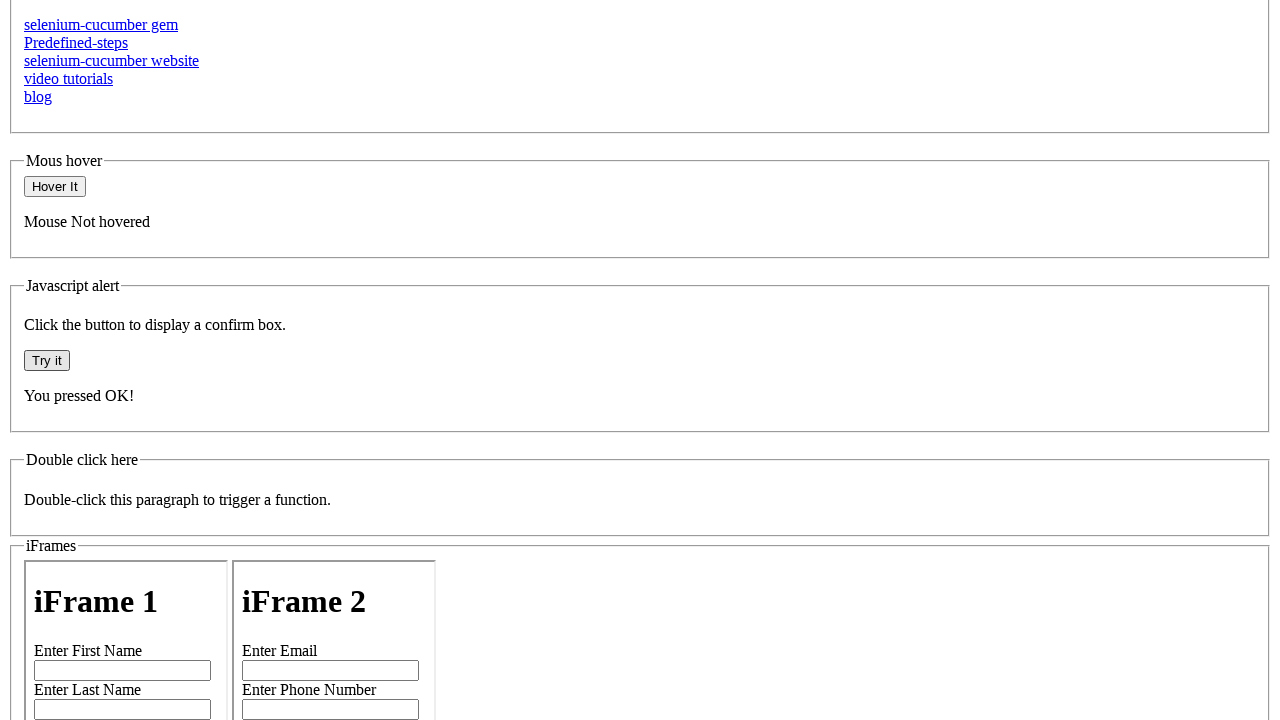

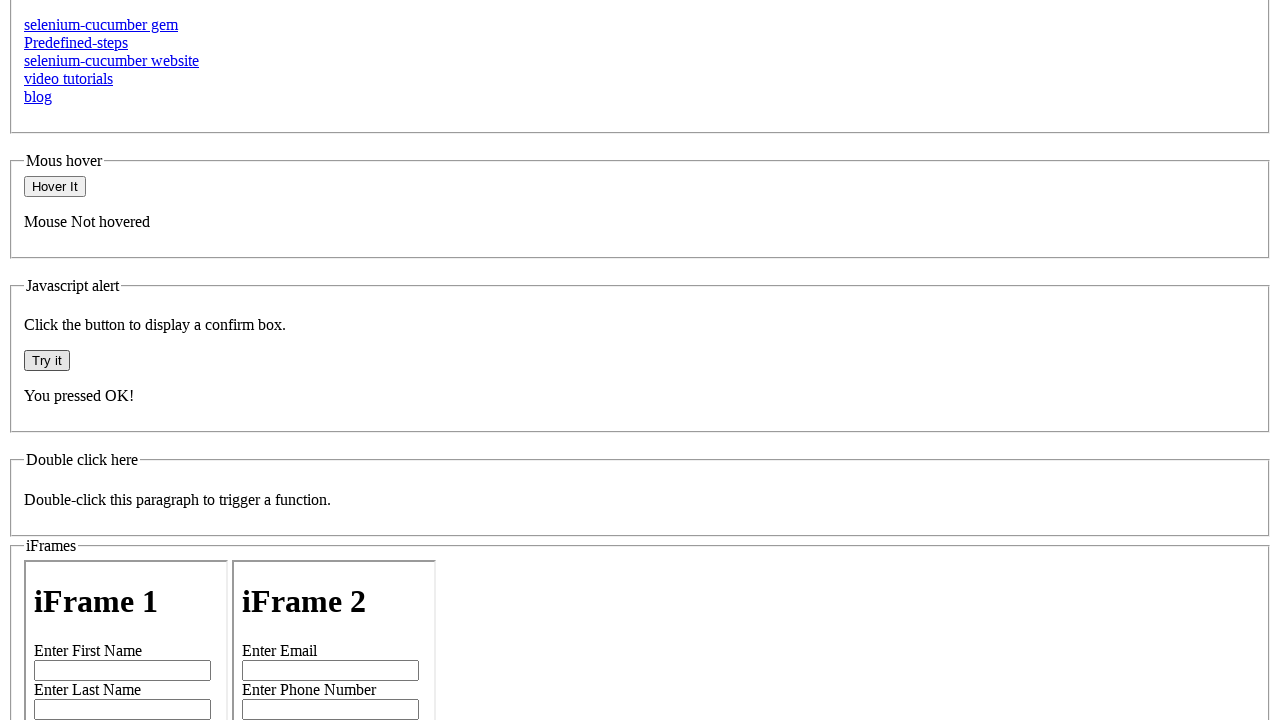